Tests browser window handling by opening a new window, switching to it, closing it, then returning to main window to navigate to Elements section and fill out a text box form with user details.

Starting URL: https://demoqa.com/browser-windows

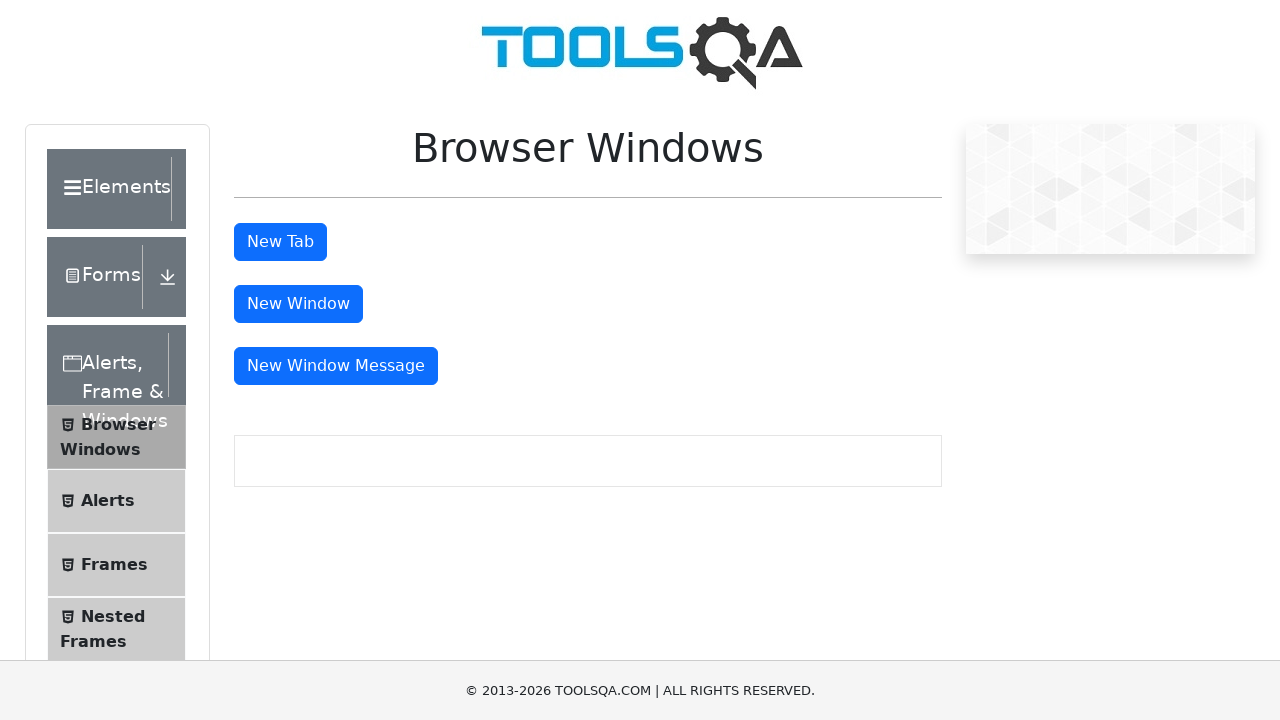

Clicked button to open new window at (298, 304) on #windowButton
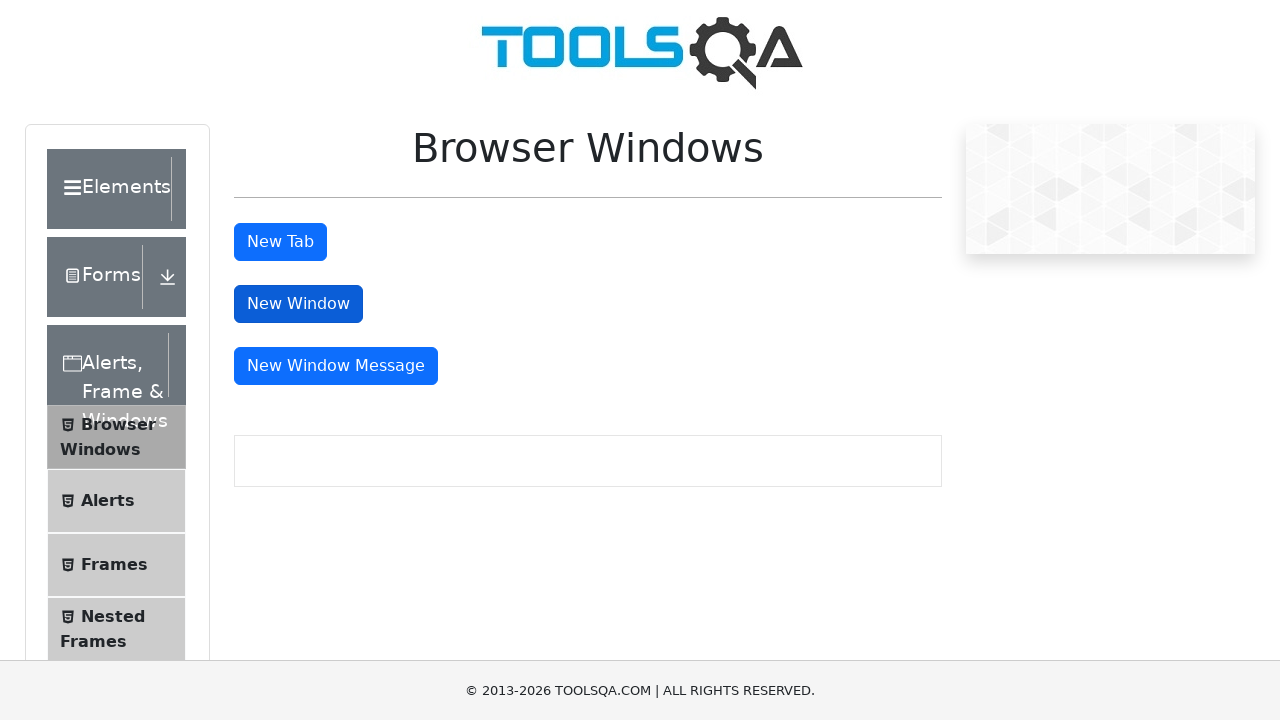

New window opened and loaded
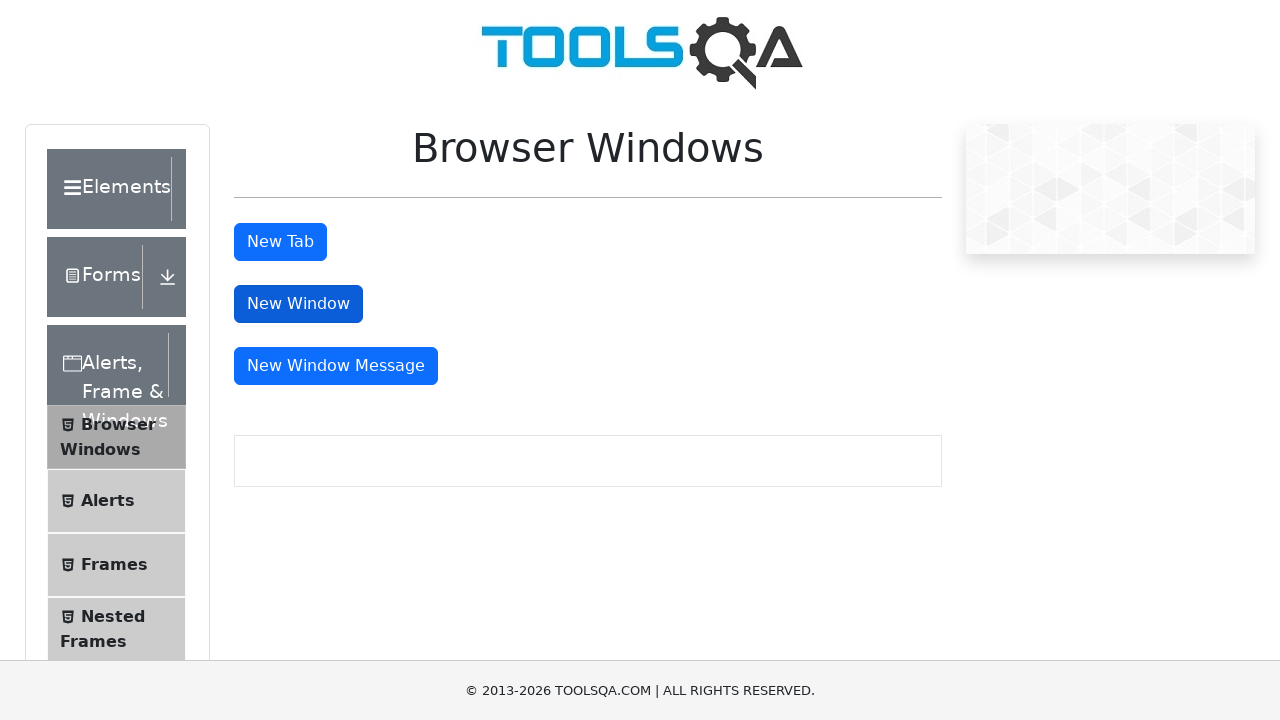

Closed the child window
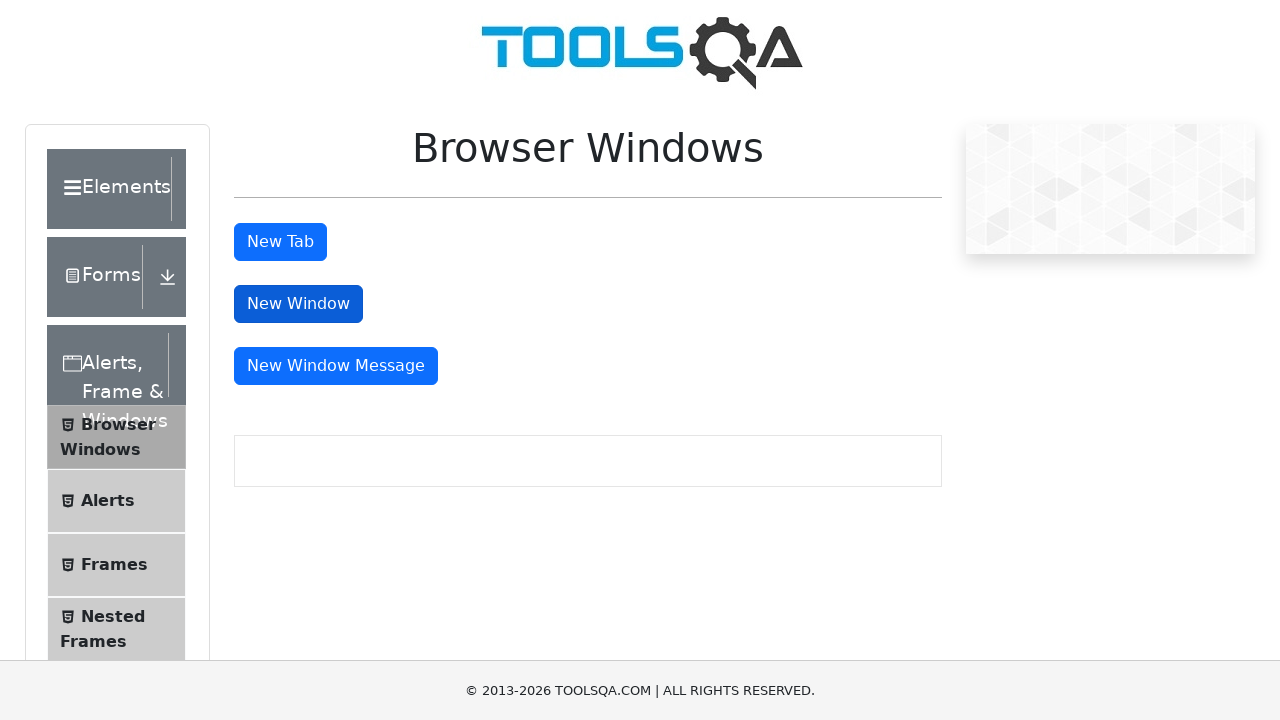

Clicked on Elements section in main window at (109, 189) on xpath=//div[contains(text(),'Elements')]
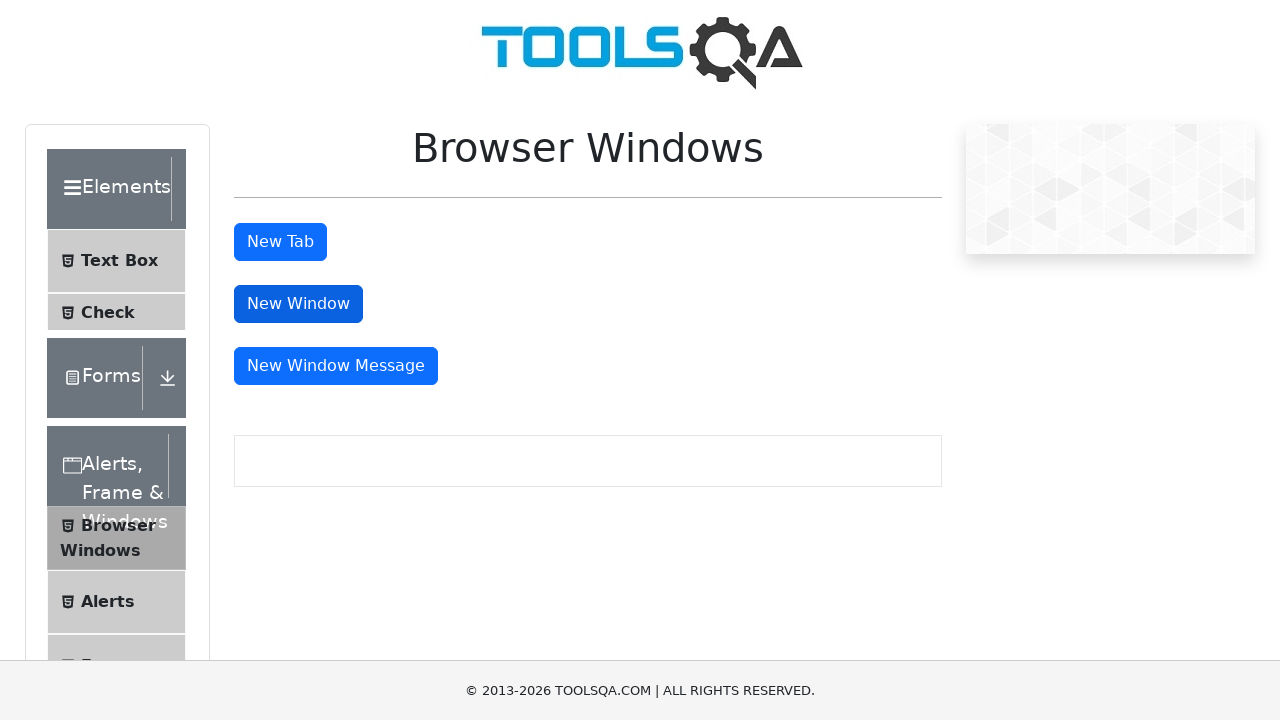

Clicked on Text Box item at (116, 261) on #item-0
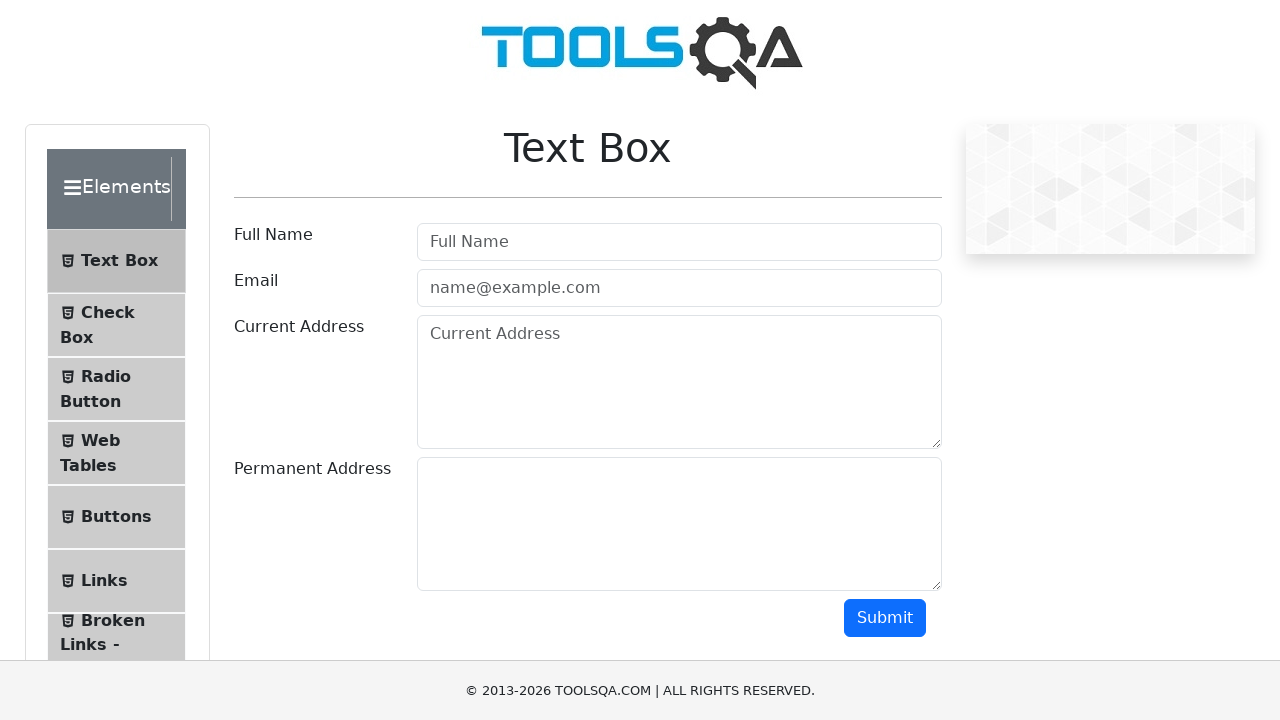

Filled in user name field with 'Rajesh' on #userName
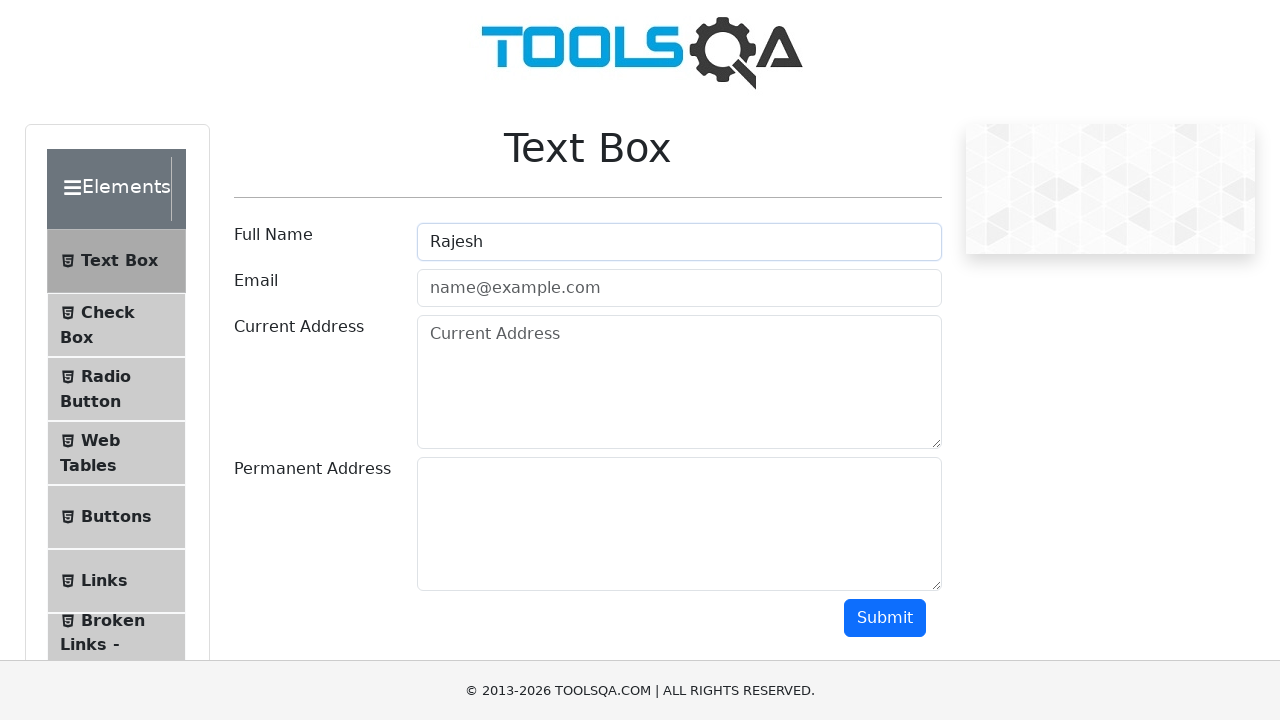

Filled in email field with 'rajesh.kumar@example.com' on #userEmail
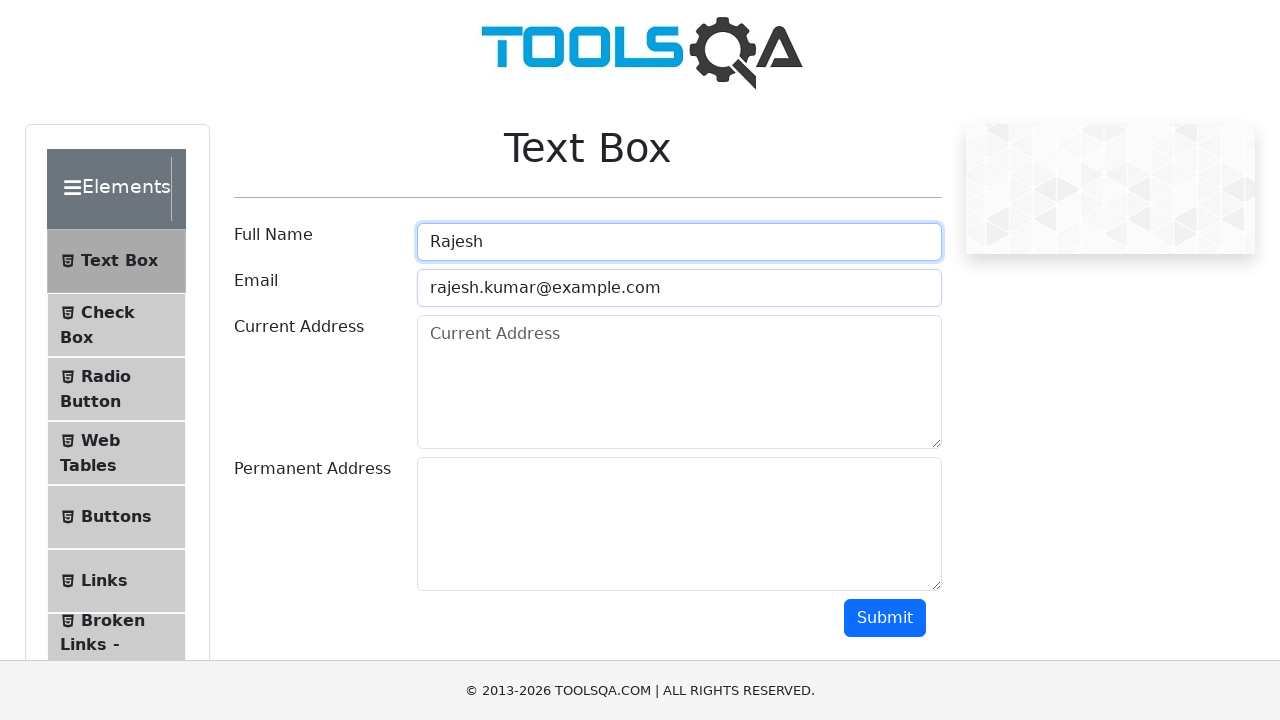

Filled in current address field on #currentAddress
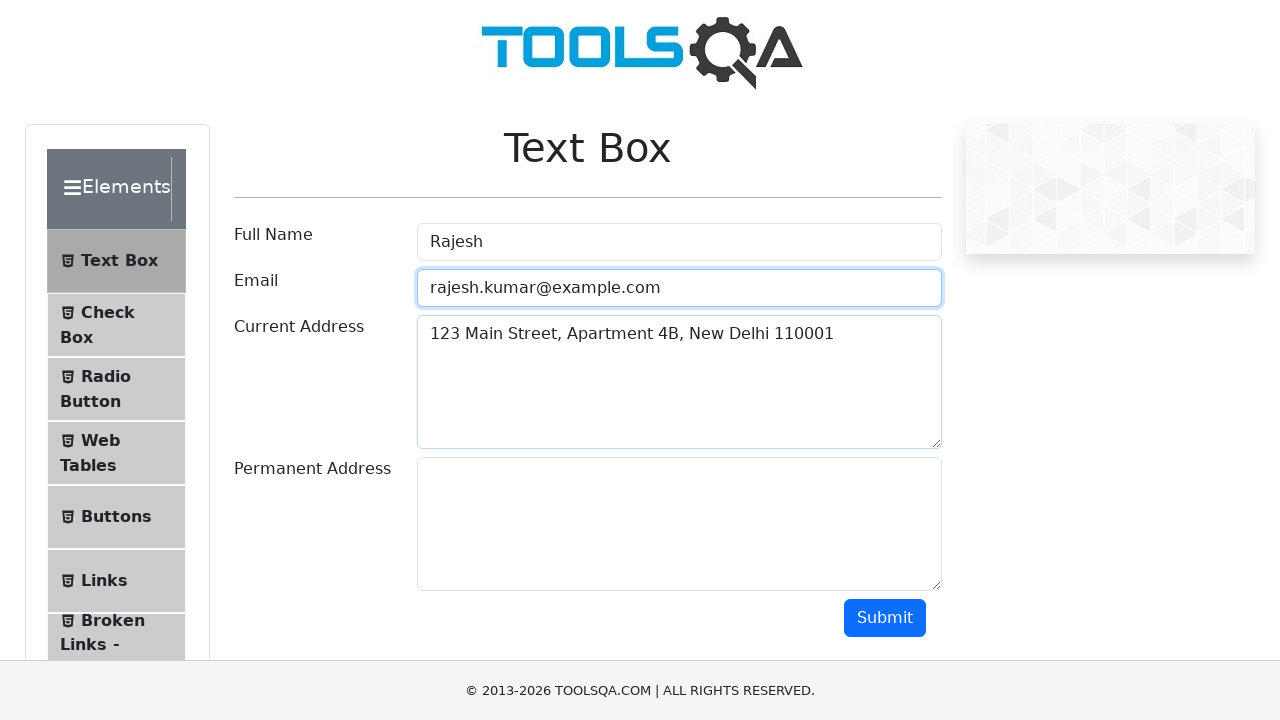

Filled in permanent address field on #permanentAddress
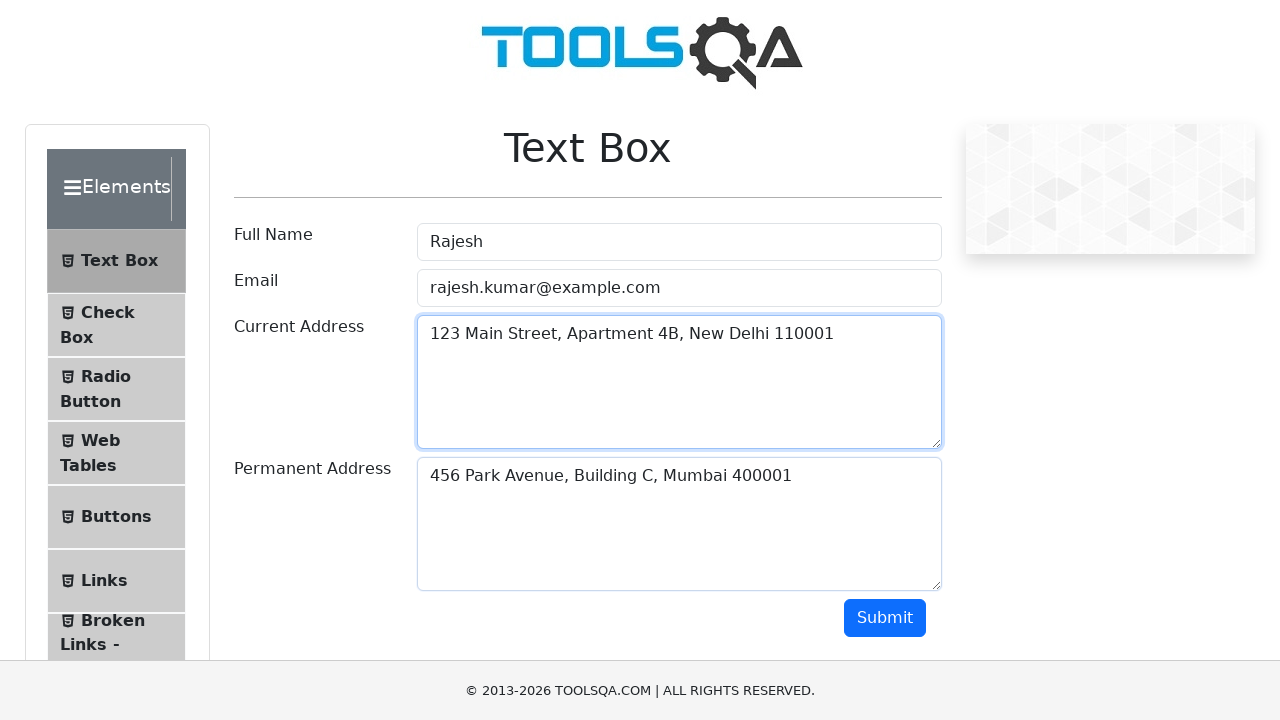

Clicked submit button to submit the form at (885, 618) on #submit
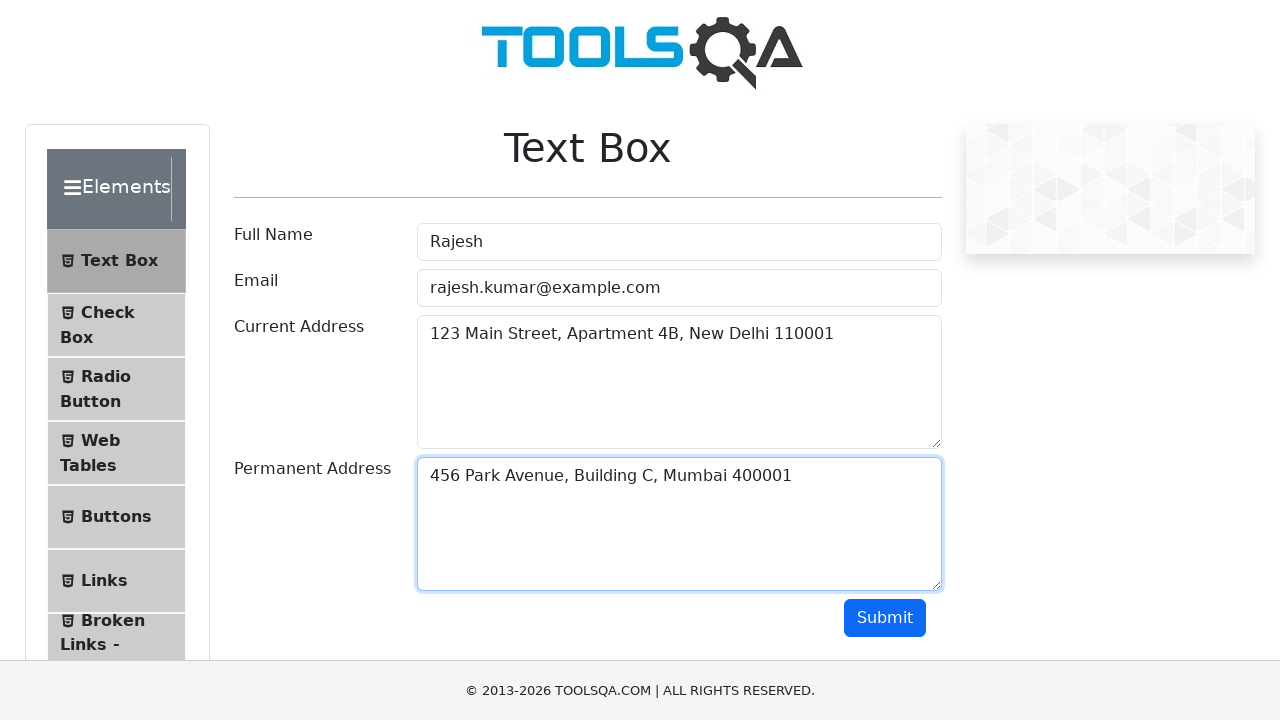

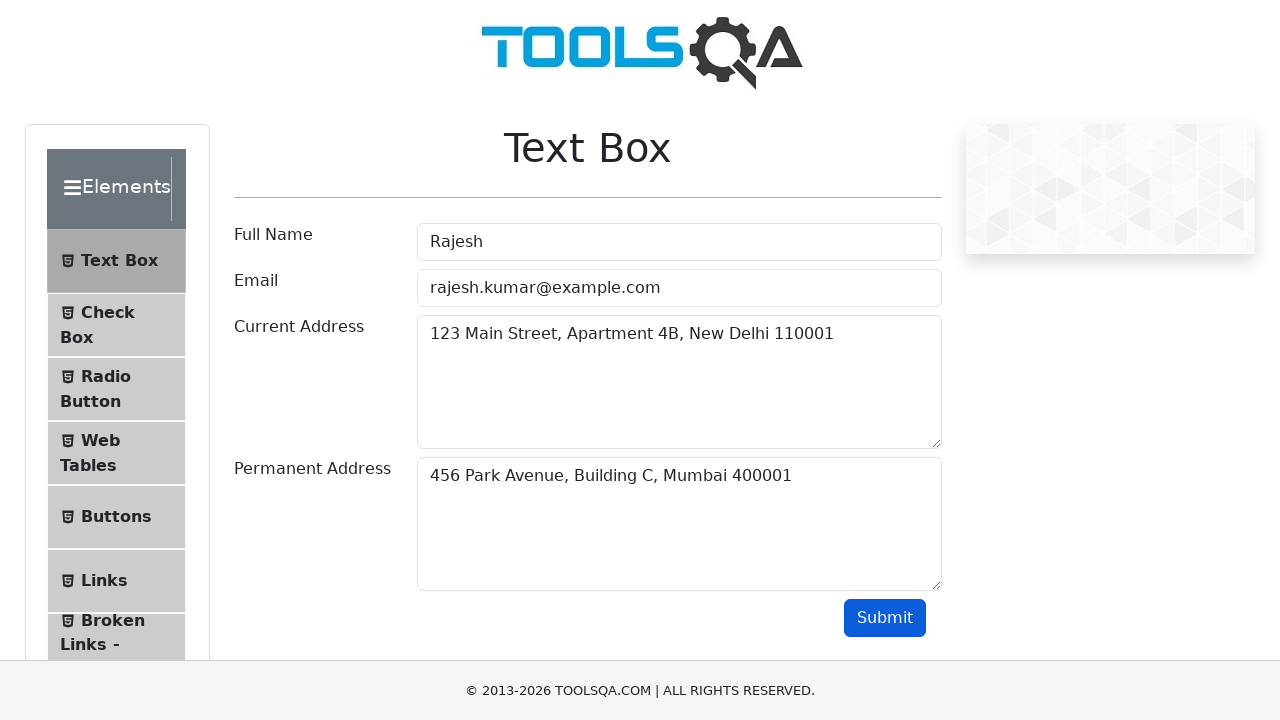